Tests jQuery ProgressBar functionality by clicking download button, canceling mid-download, then completing a full download

Starting URL: http://demo.automationtesting.in/WebTable.html

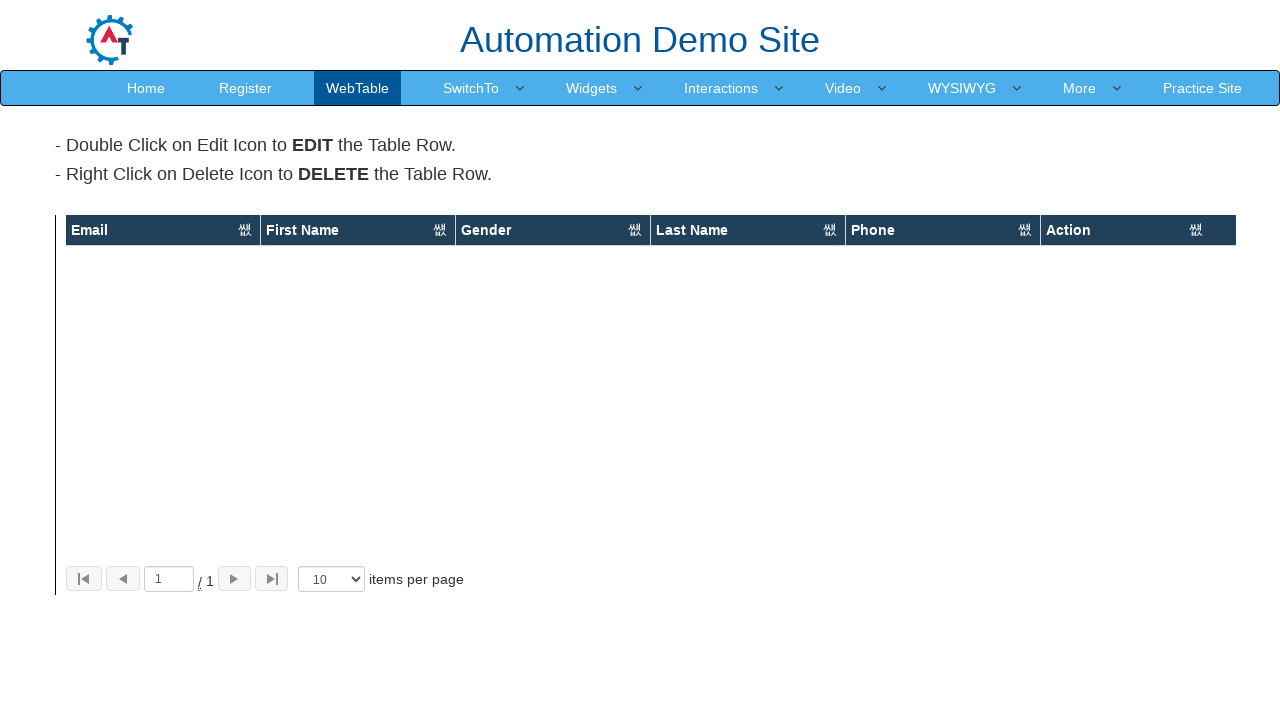

Clicked More menu at (1080, 88) on text=More
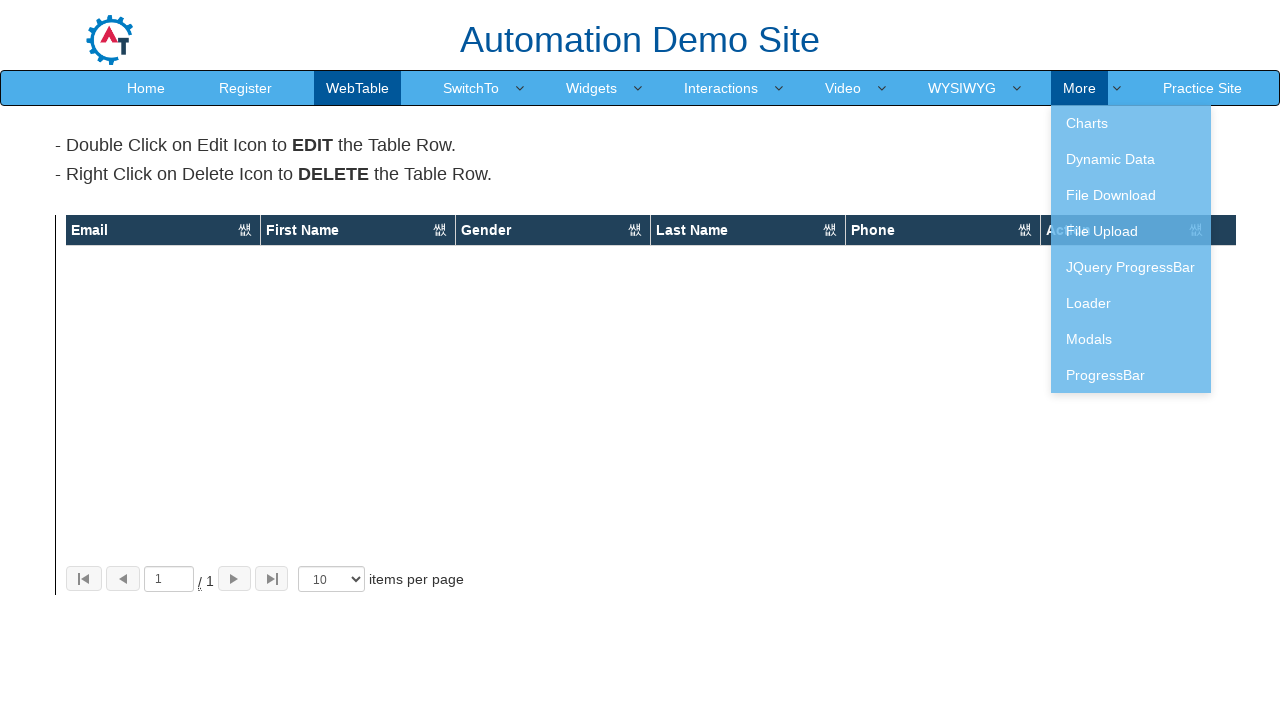

Clicked JQuery ProgressBar option at (1131, 267) on text=JQuery ProgressBar
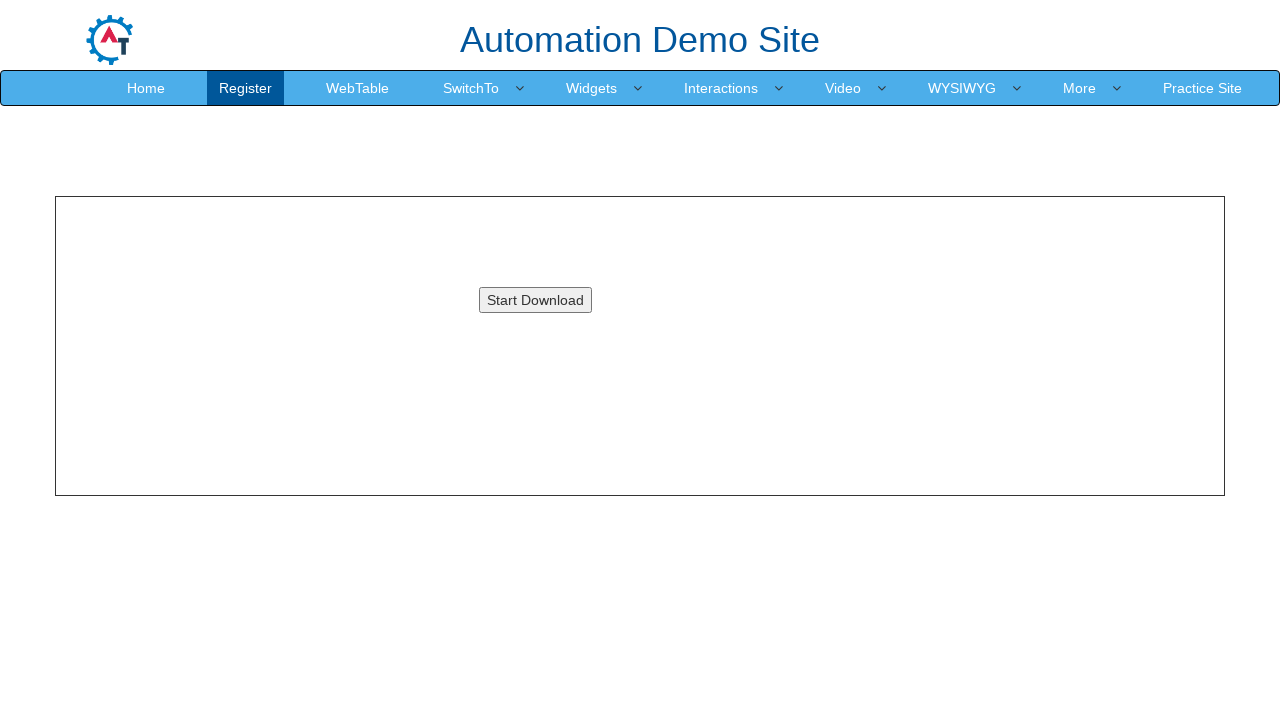

Clicked download button to start progress at (535, 300) on #downloadButton
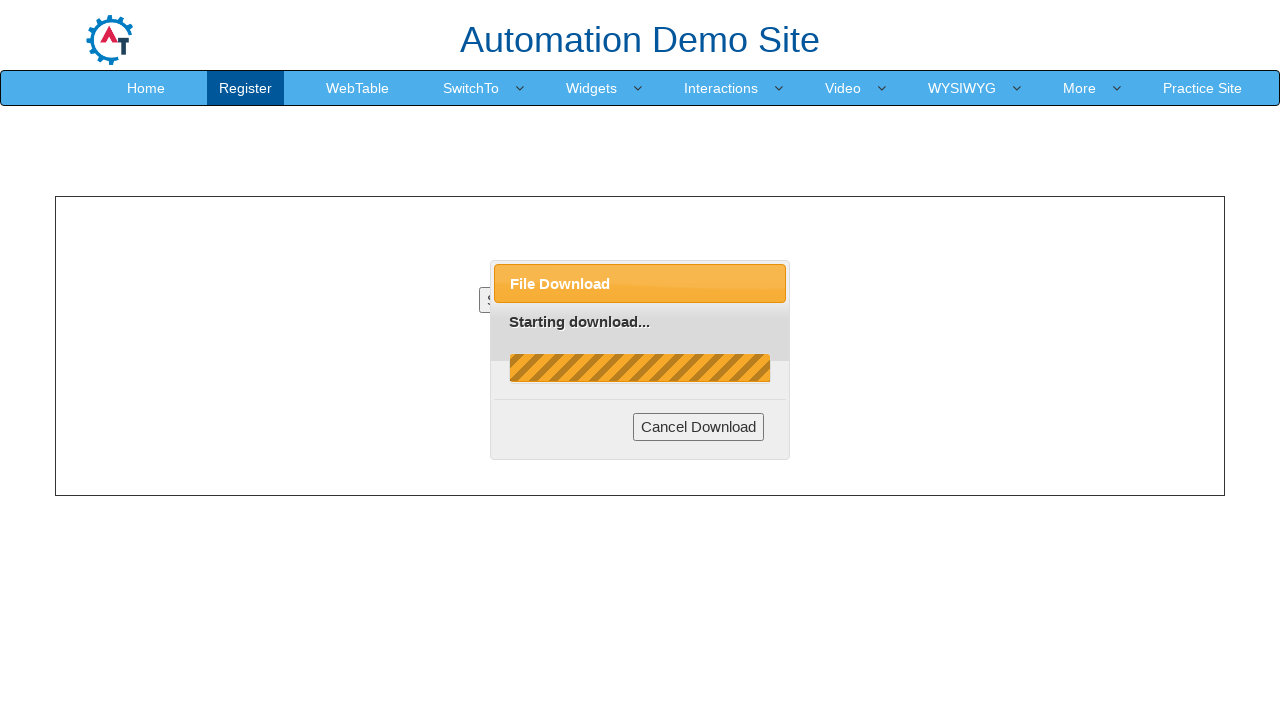

Cancel button appeared
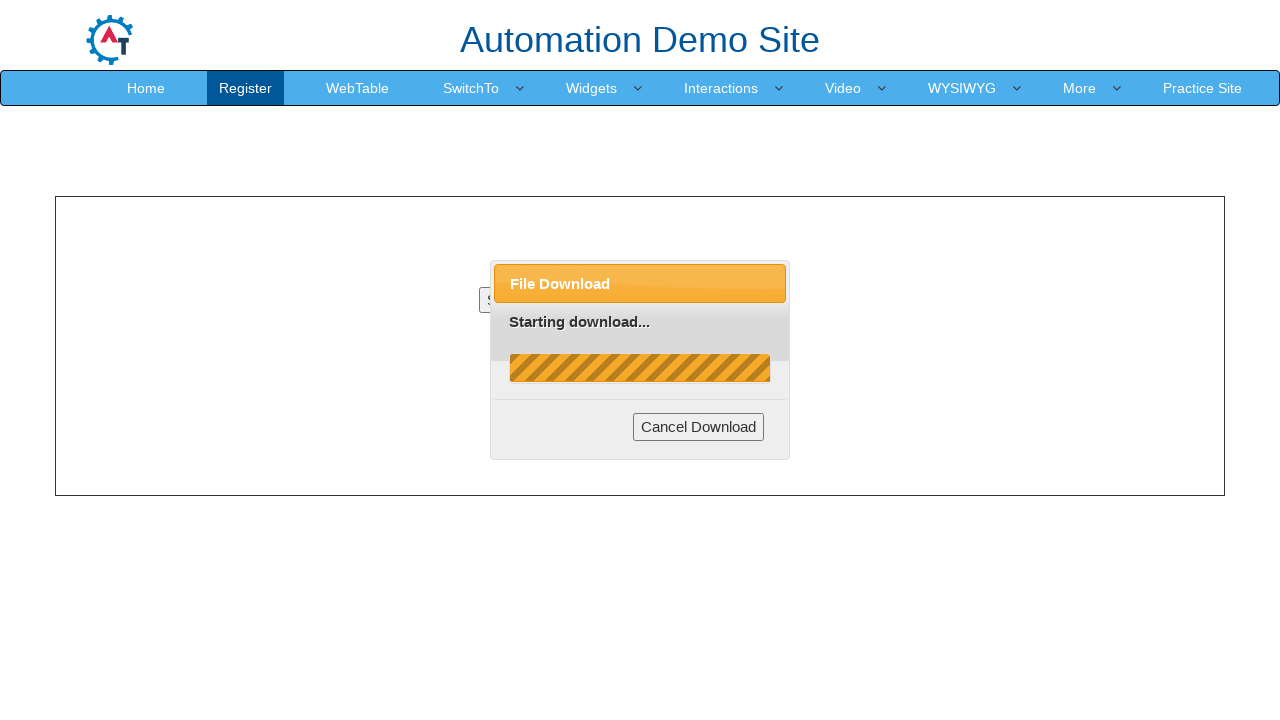

Clicked Cancel button to cancel mid-download at (699, 427) on .ui-dialog-buttonset>[type=button]
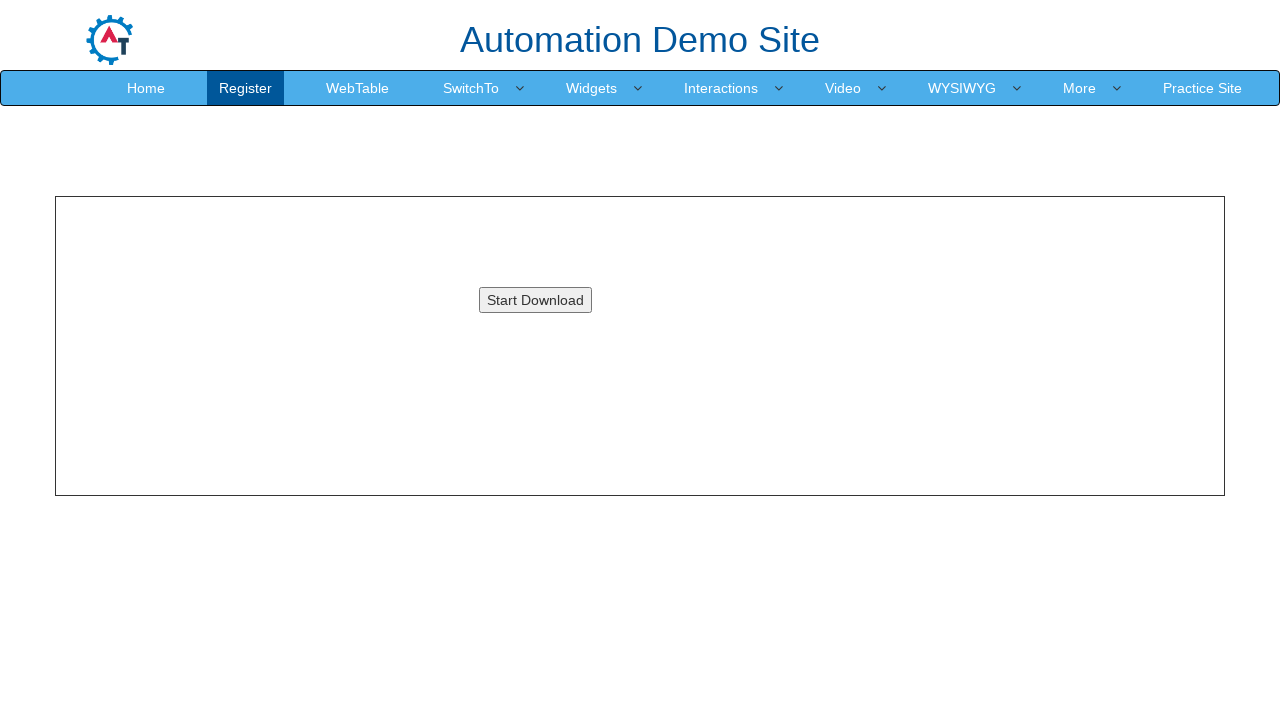

Clicked download button again to start full download at (535, 300) on #downloadButton
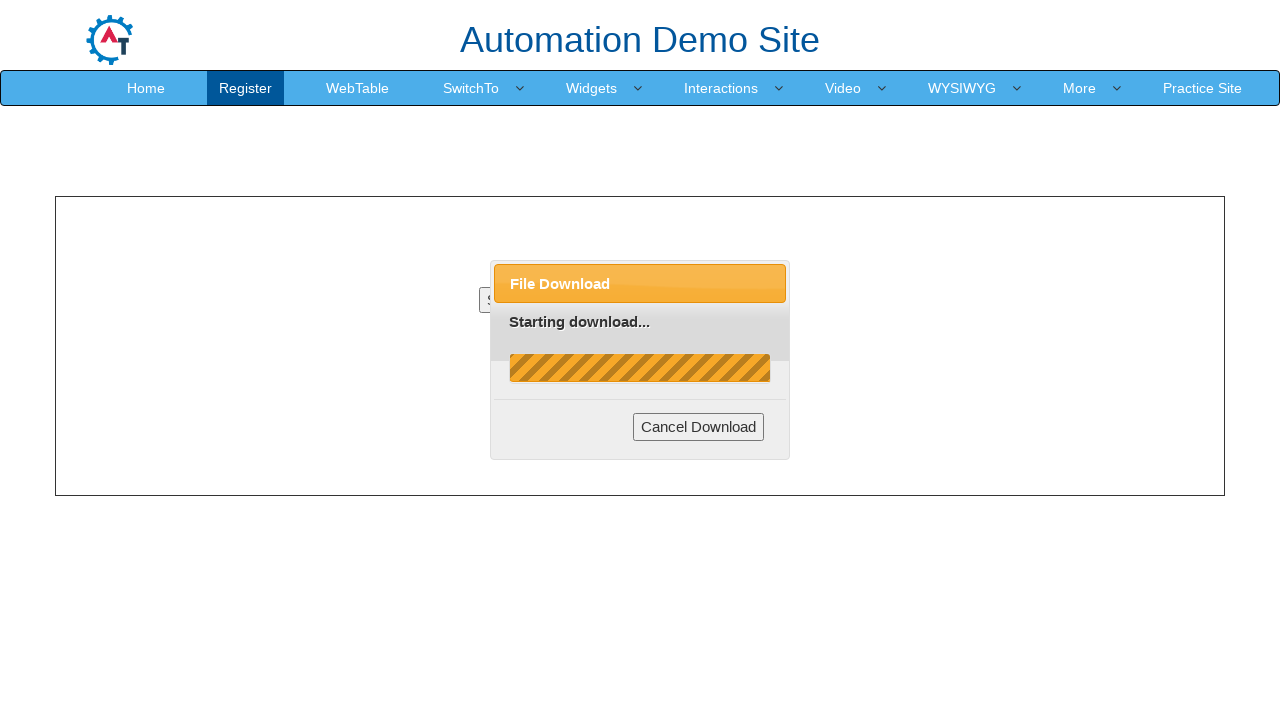

Download completed - 'Complete!' message appeared
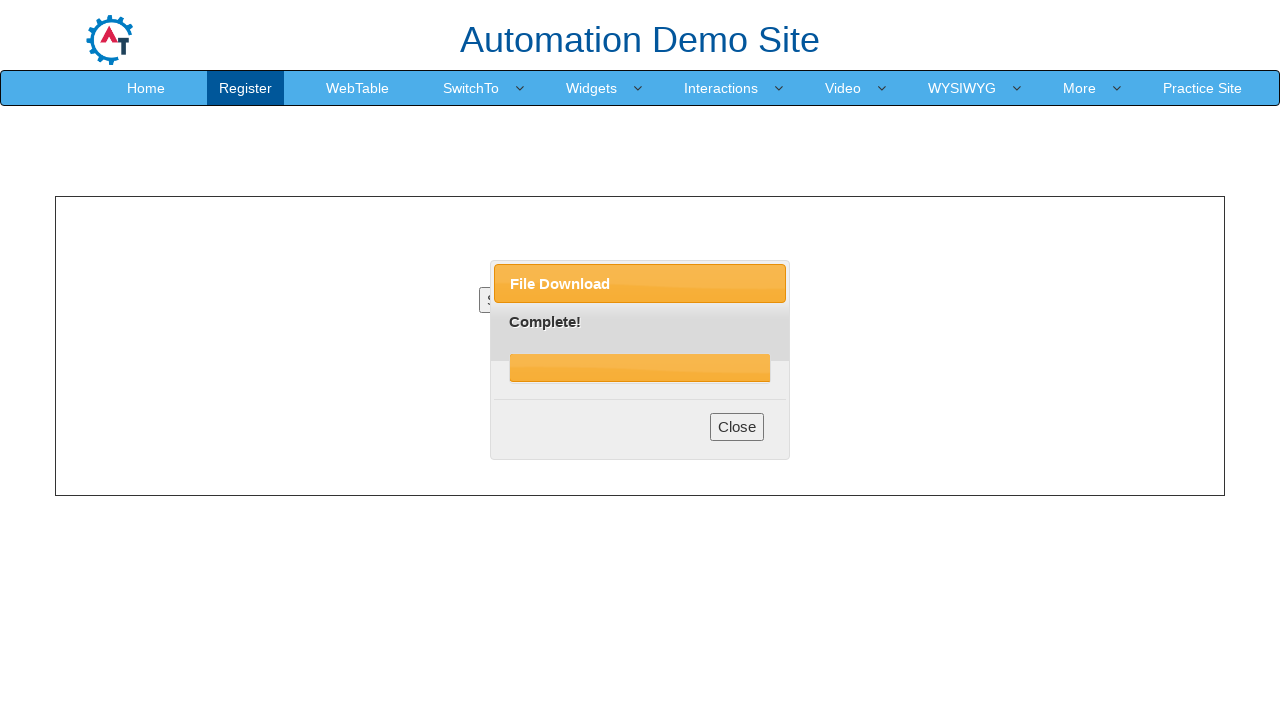

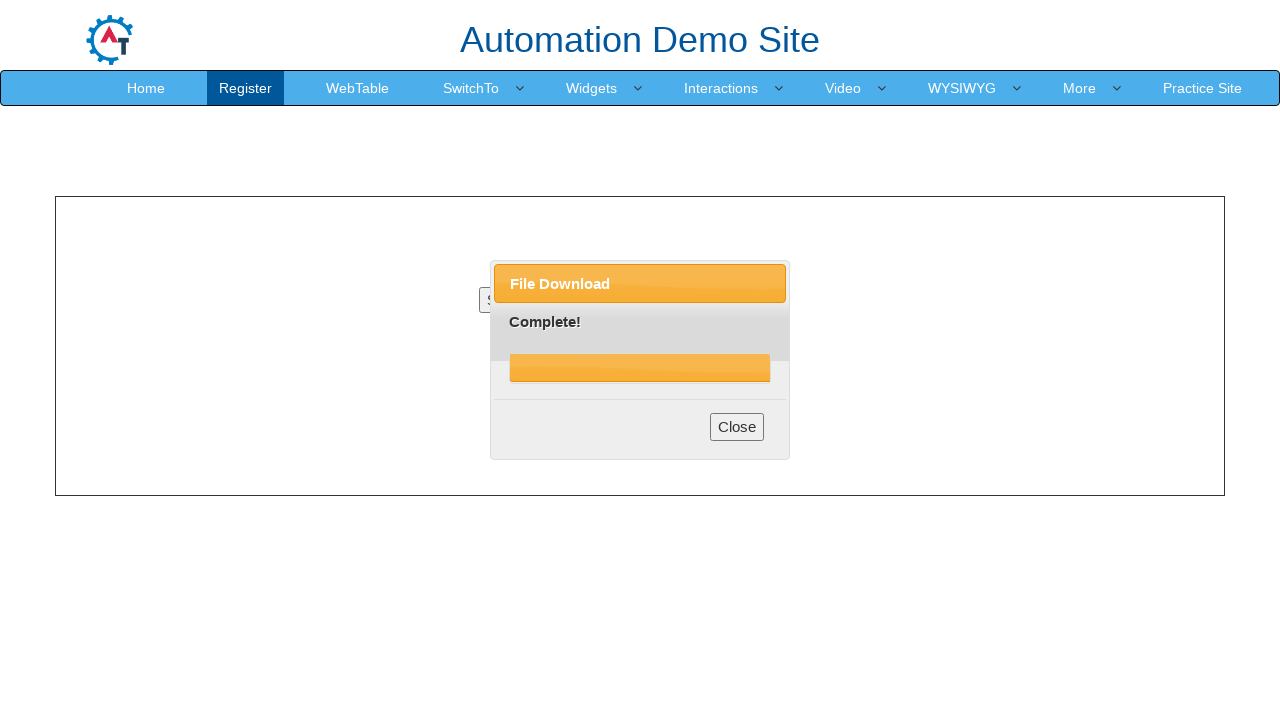